Tests browser window handling by opening a new window via button click and switching to it to verify content

Starting URL: https://demoqa.com/browser-windows

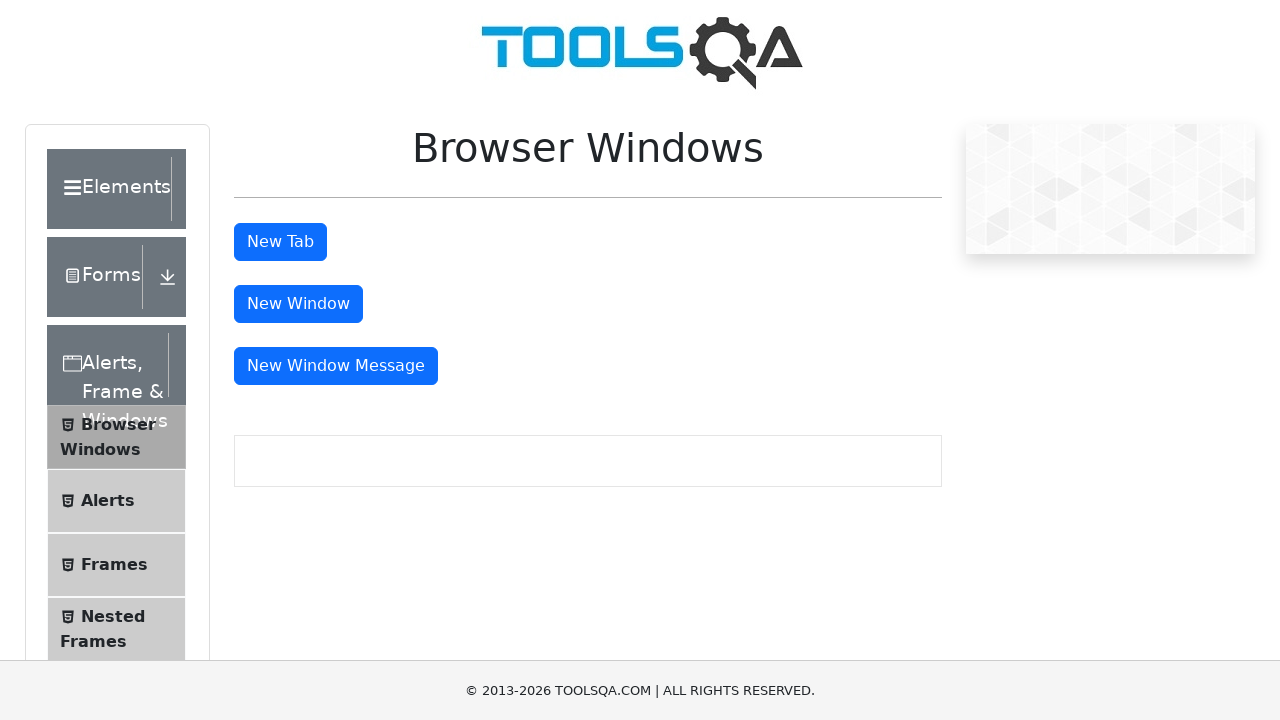

Clicked button to open new window at (298, 304) on #windowButton
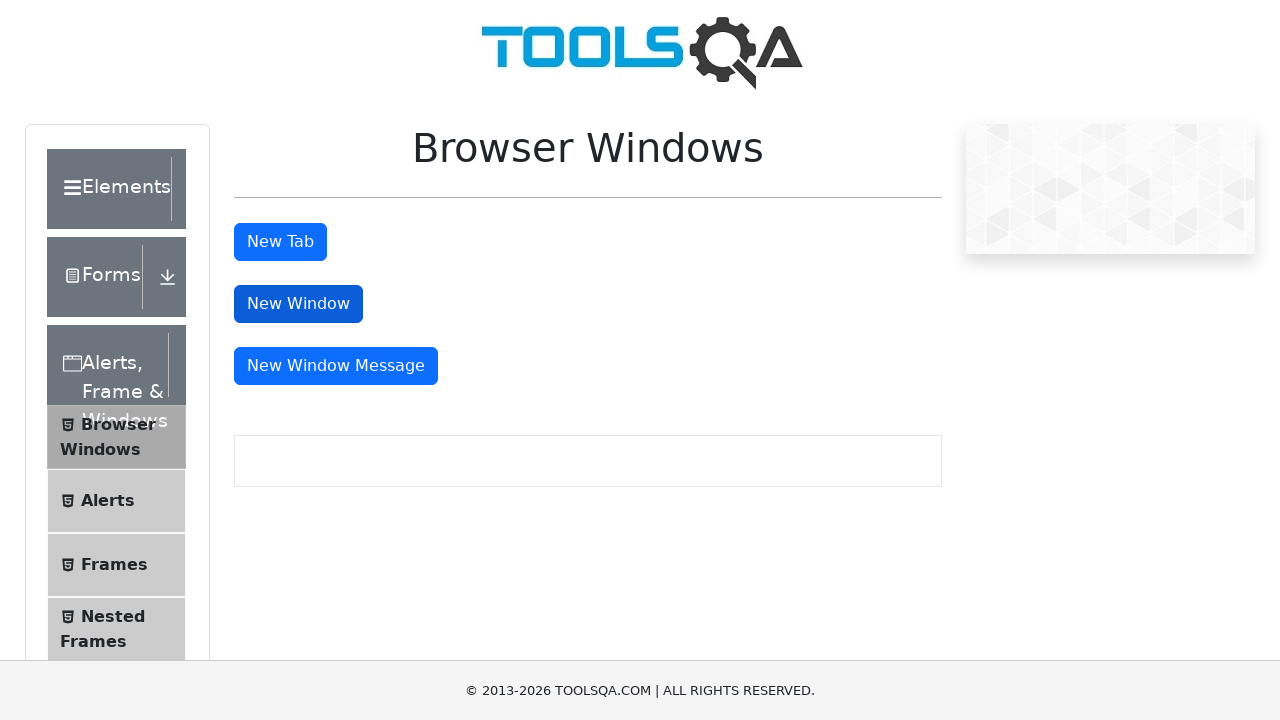

New window opened and captured
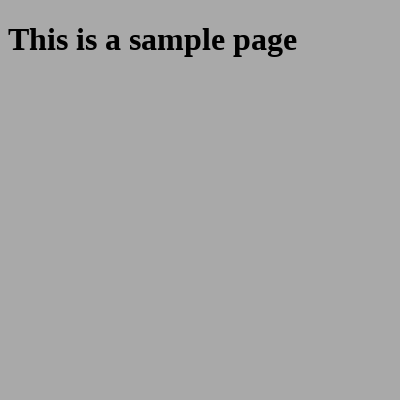

Retrieved heading text from new window: 'This is a sample page'
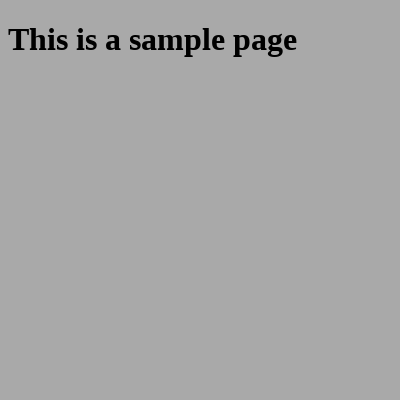

Printed new window heading: This is a sample page
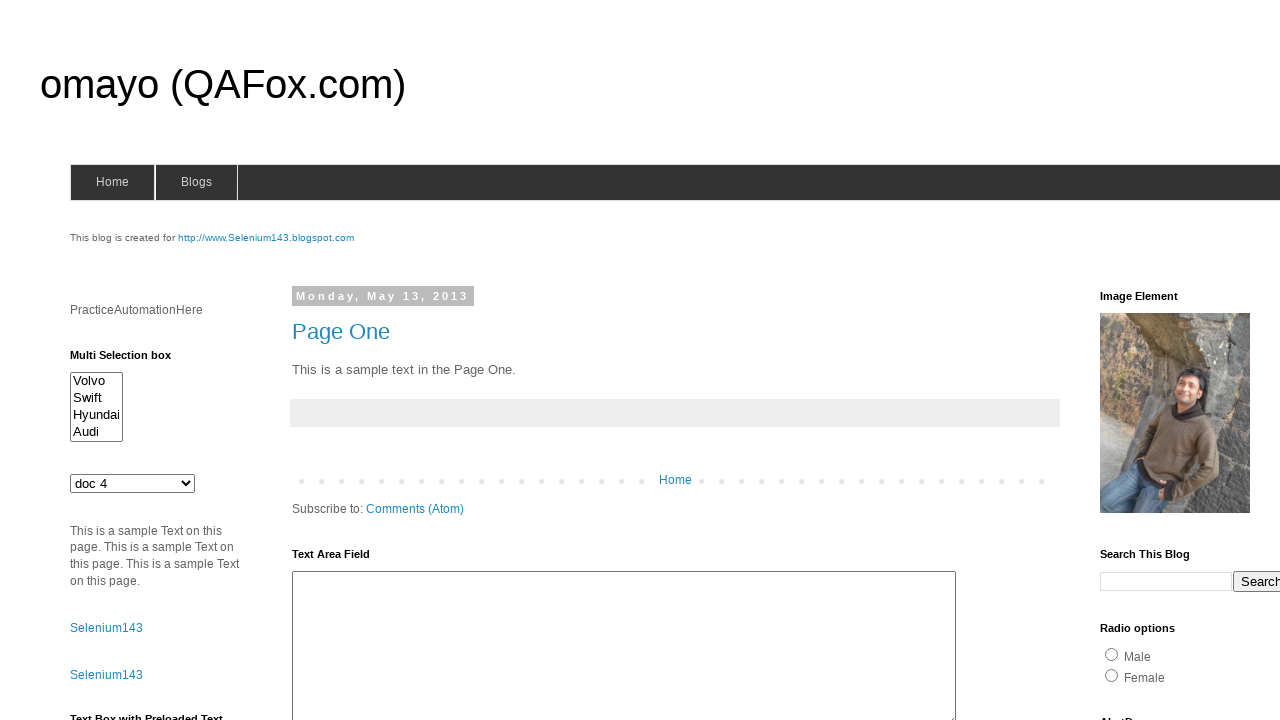

Closed the new window
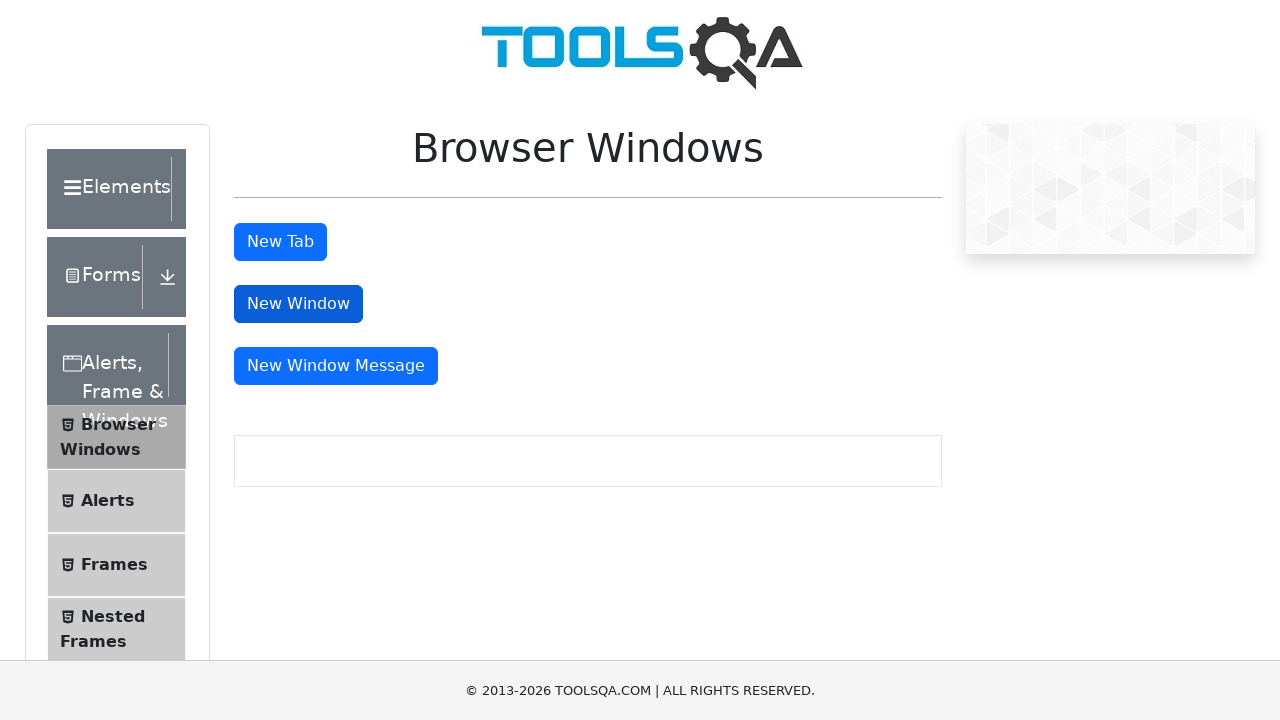

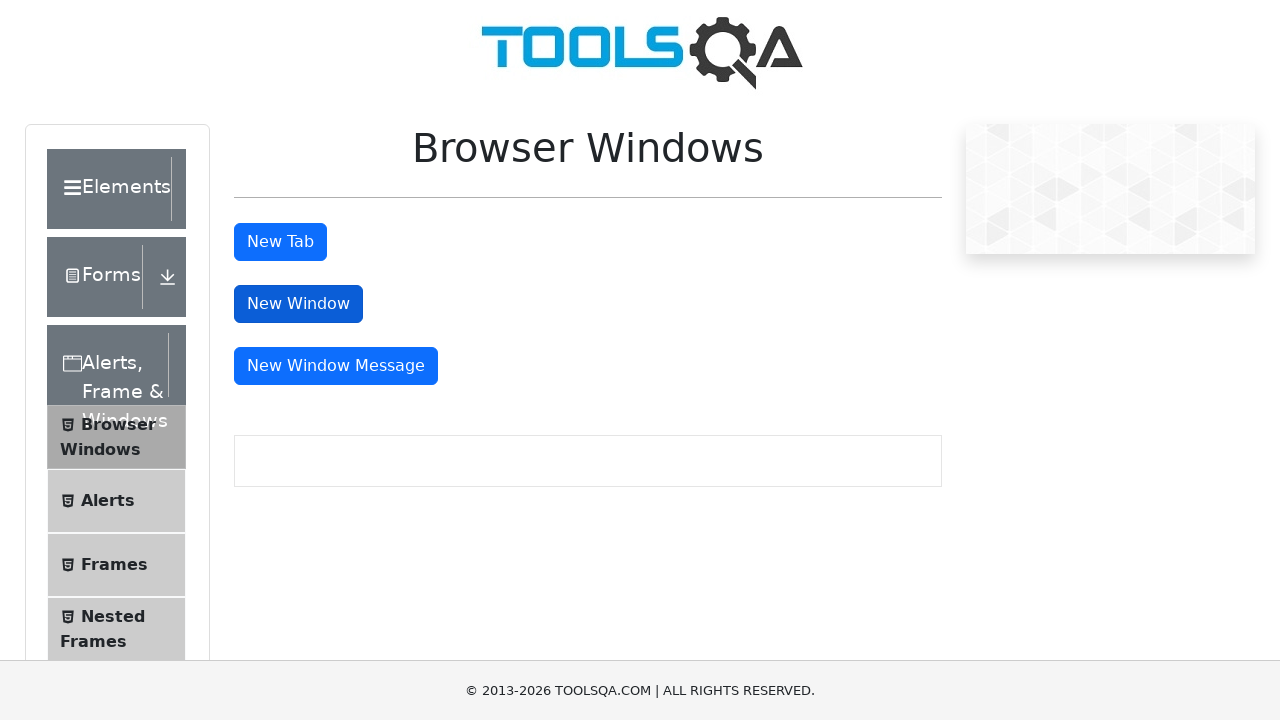